Tests keyboard input functionality by entering text into a name field and verifying the input

Starting URL: https://formy-project.herokuapp.com/keypress

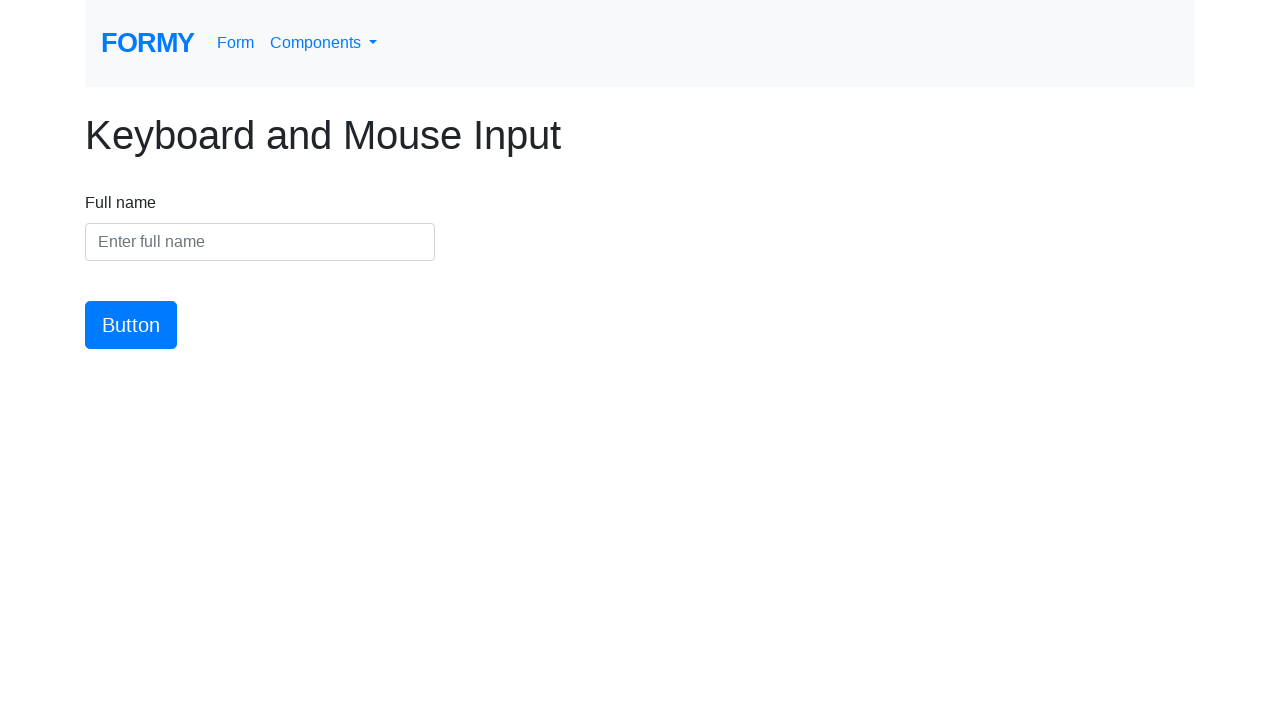

Clicked on the name field at (260, 242) on #name
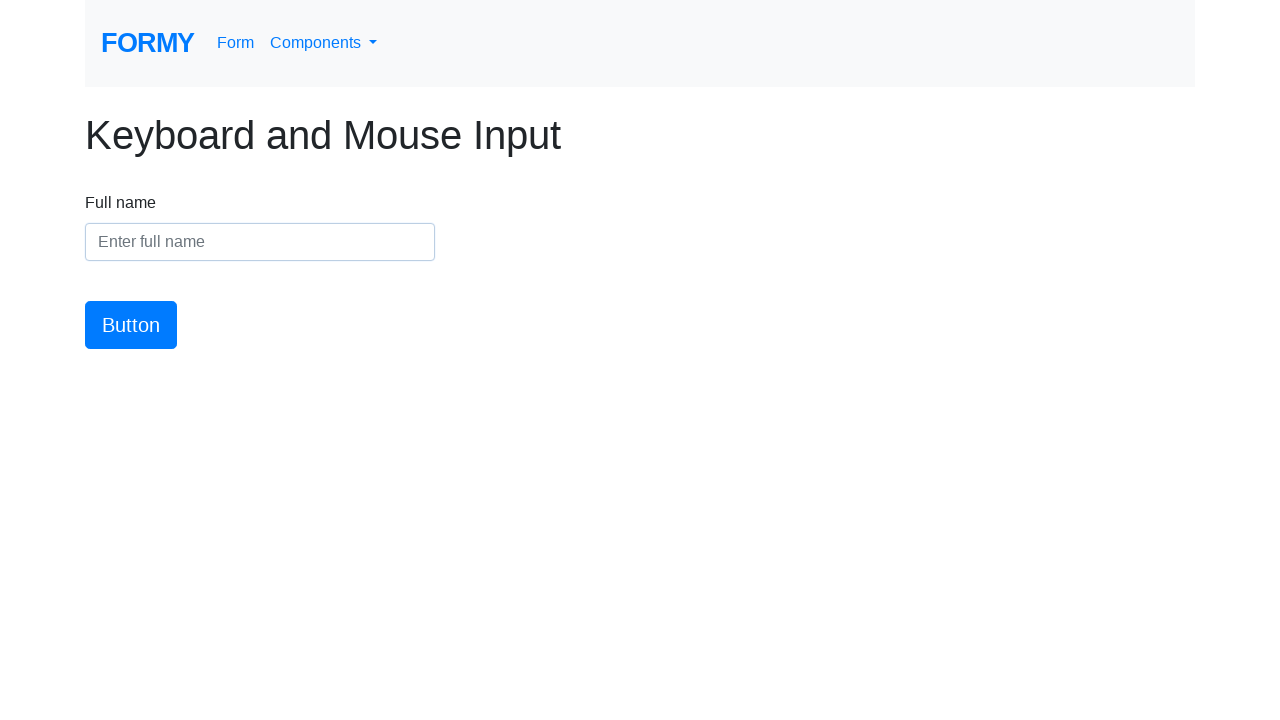

Entered 'User Name' into the name field on #name
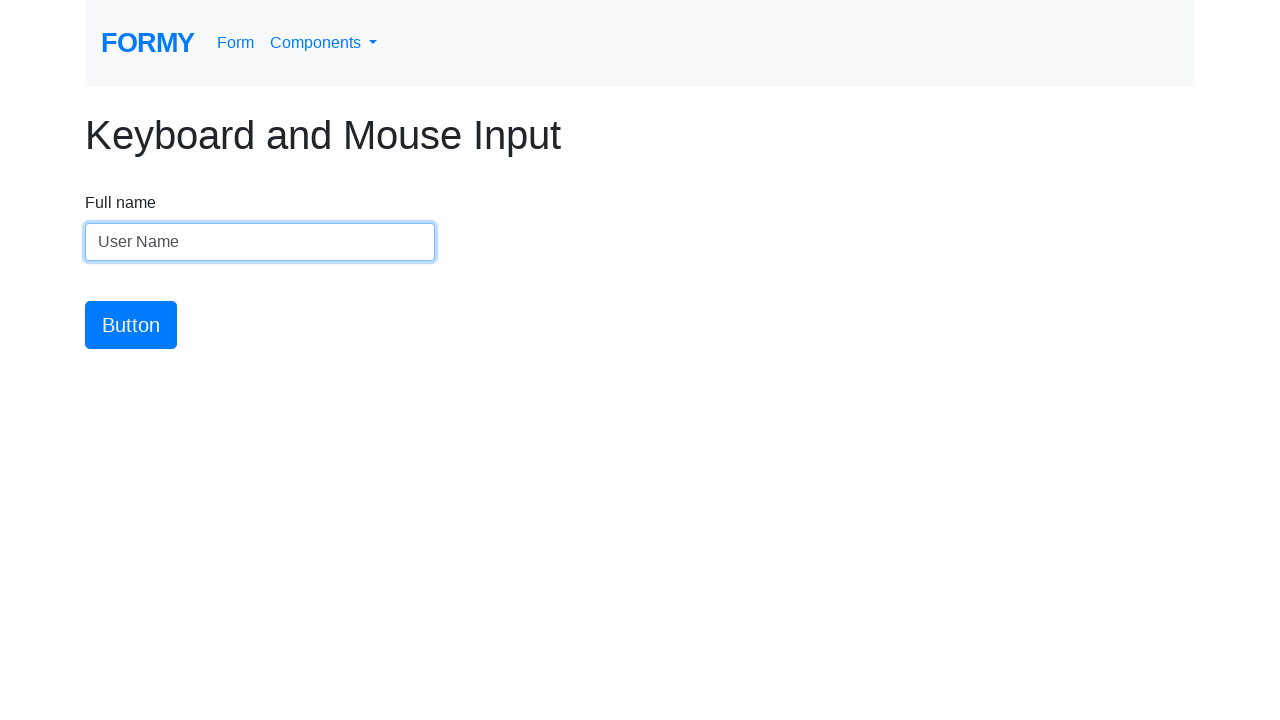

Verified that 'User Name' was successfully entered into the name field
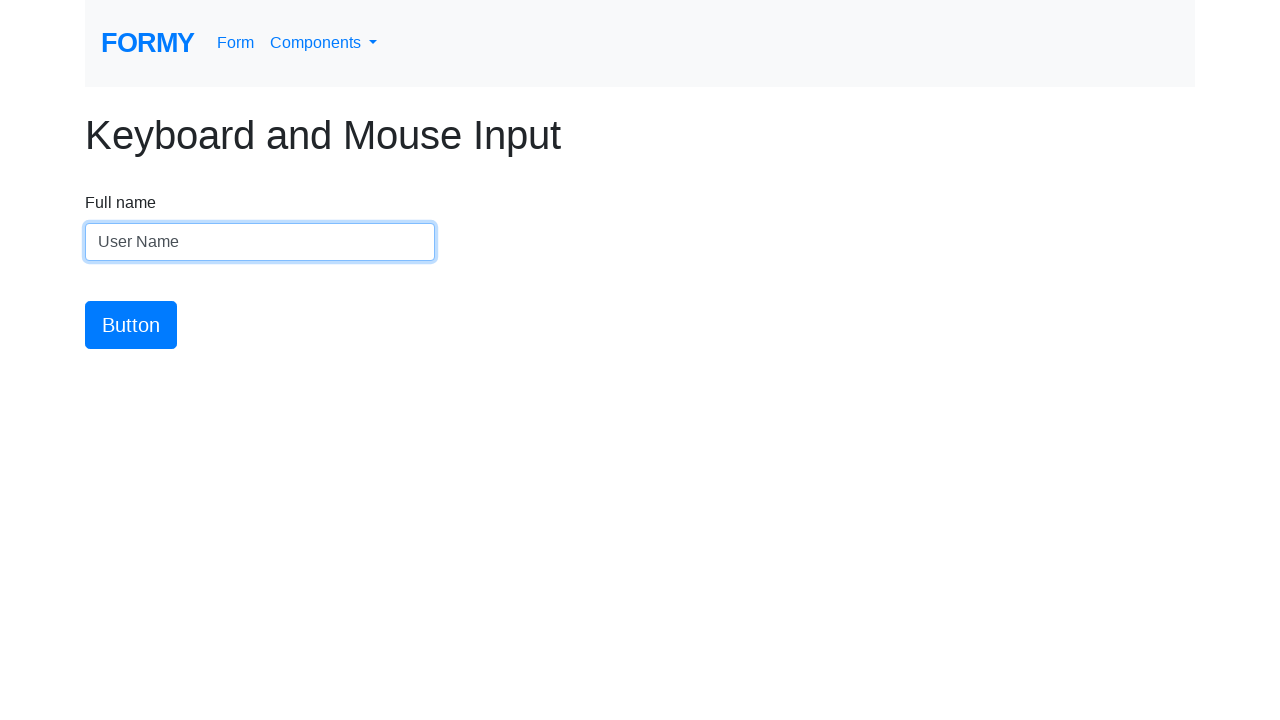

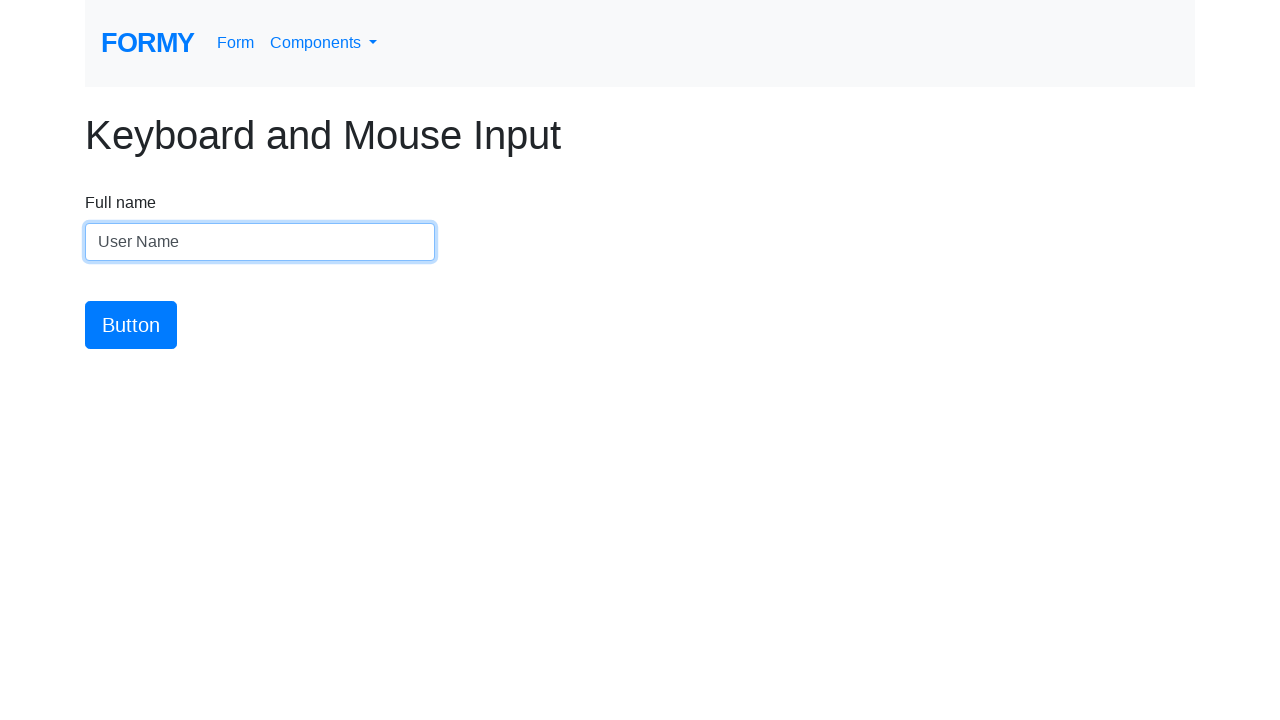